Navigates to WiseQuarter website and retrieves the page title

Starting URL: https://www.wisequarter.com

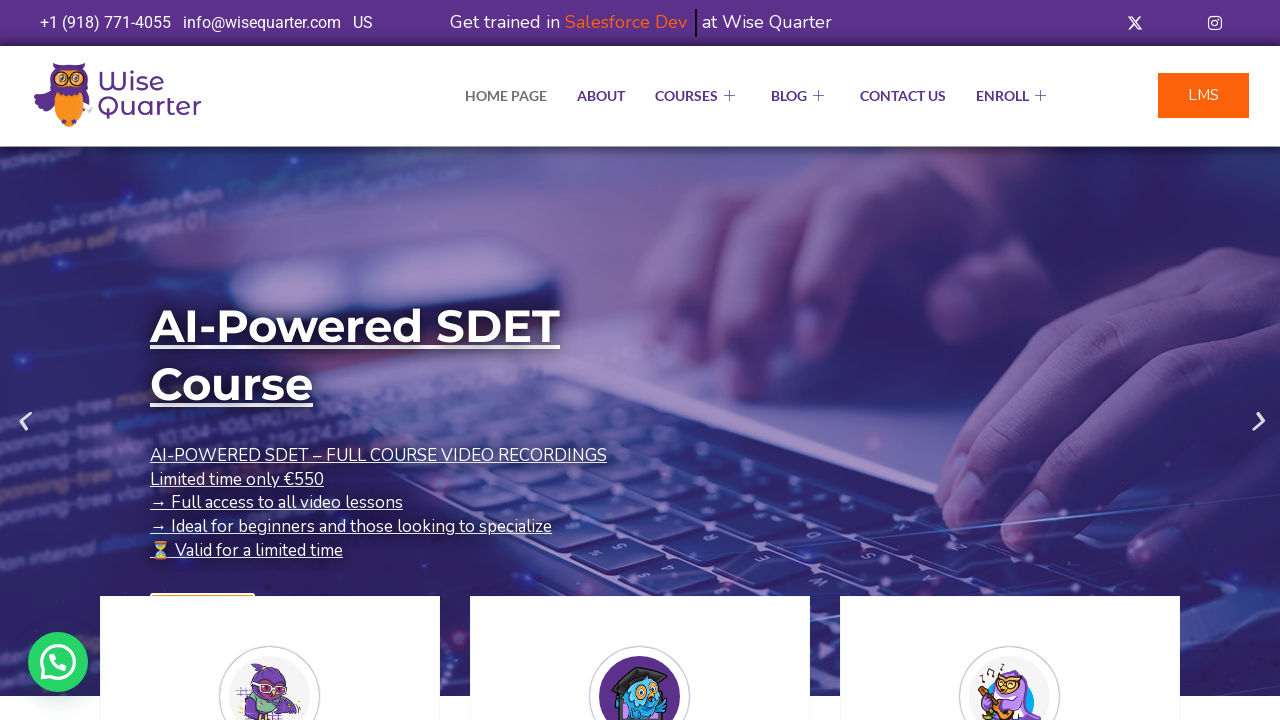

Retrieved page title from WiseQuarter website
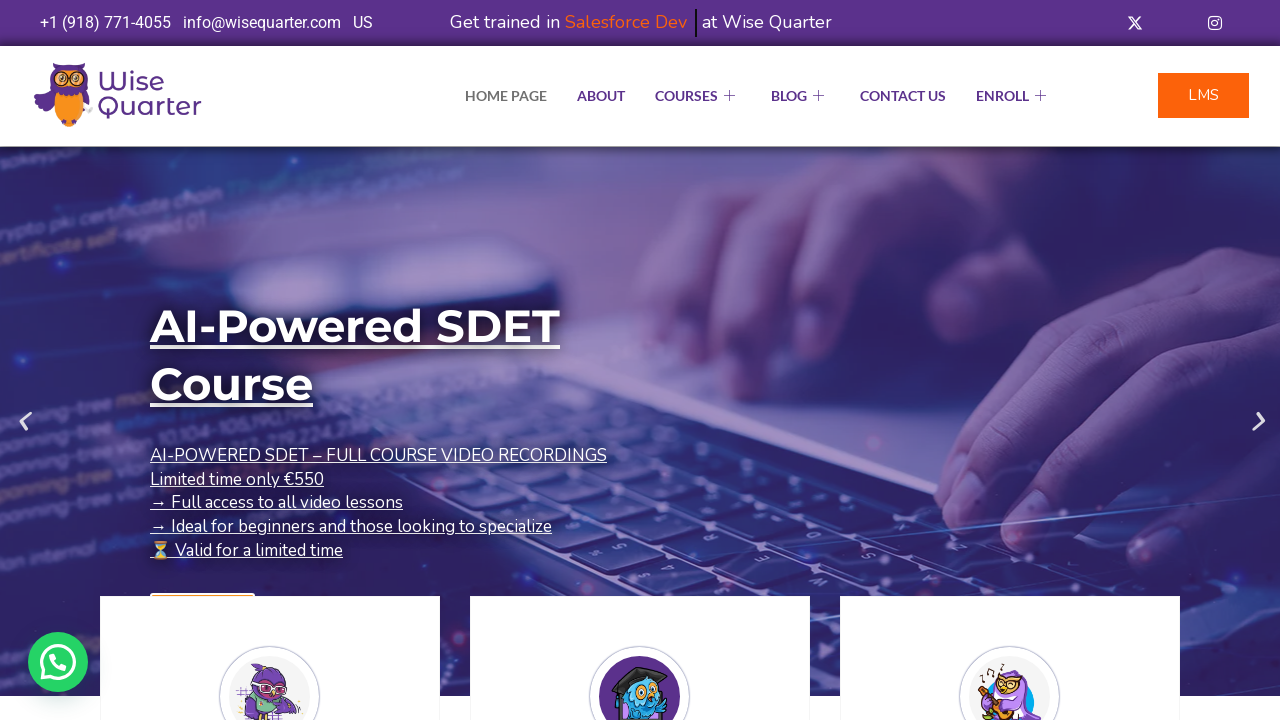

Printed page title
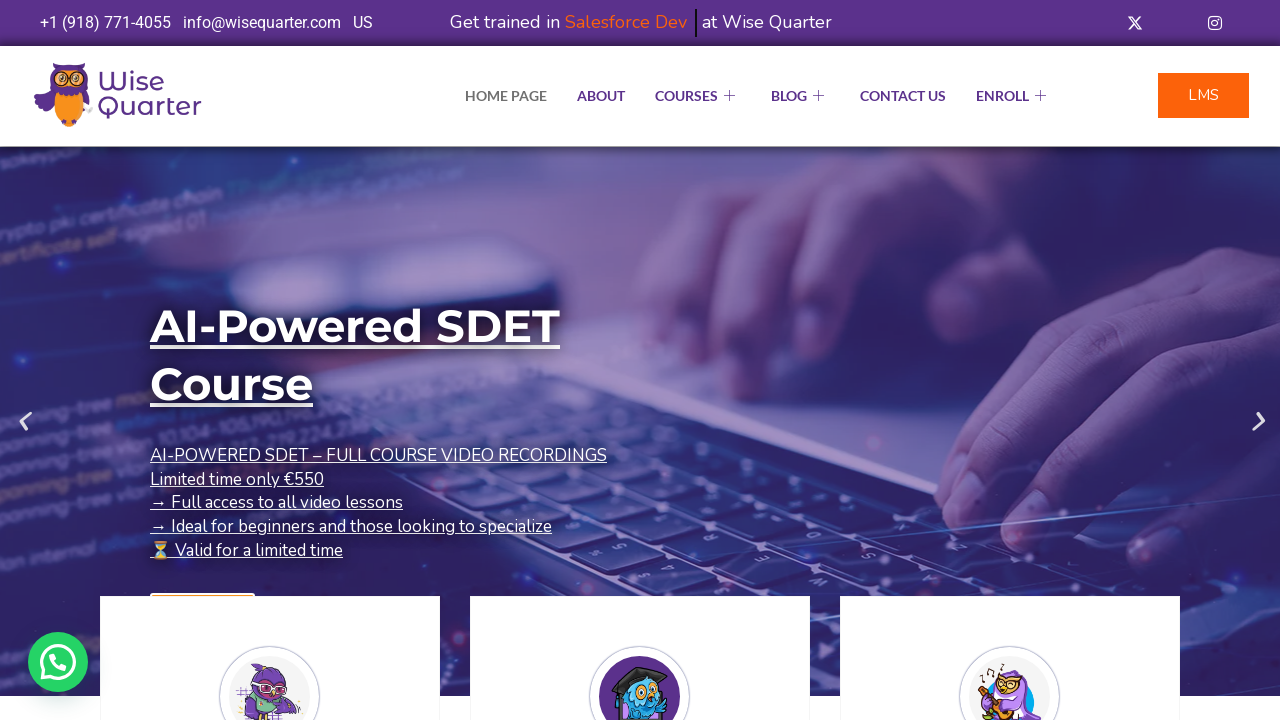

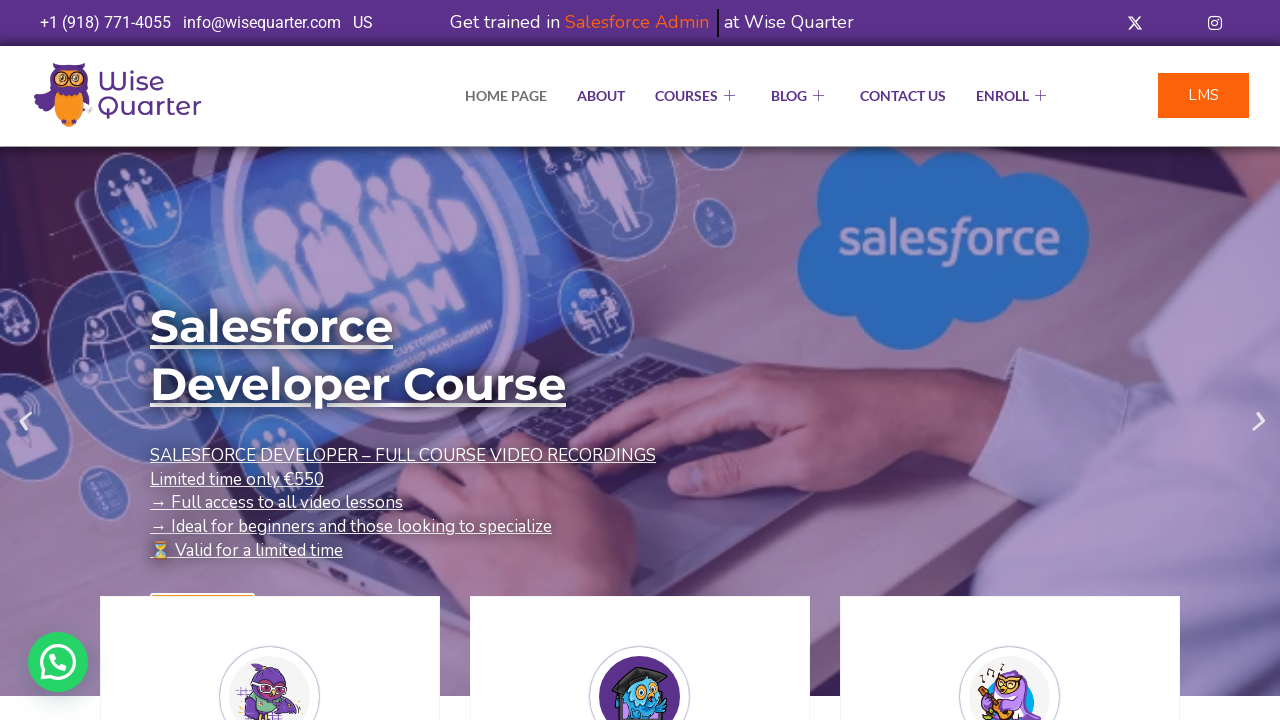